Navigates to example.com and sets the browser window size to 1024x768

Starting URL: https://www.example.com

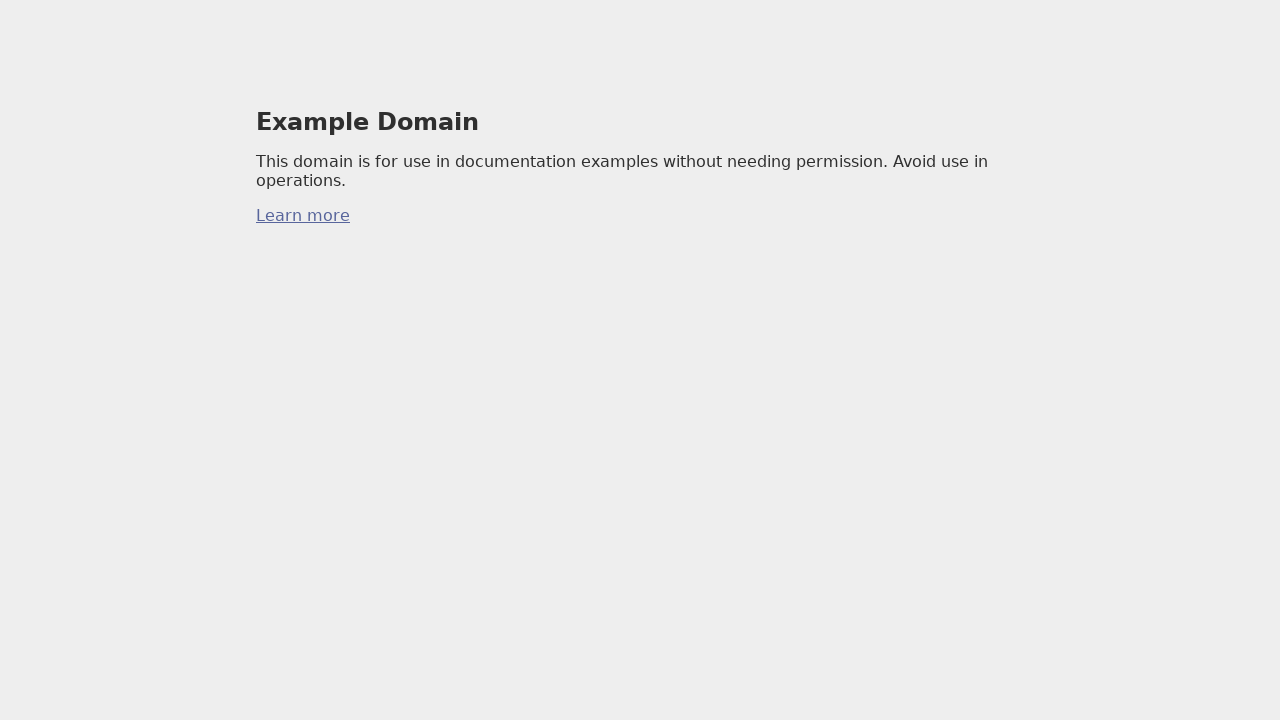

Set browser window size to 1024x768
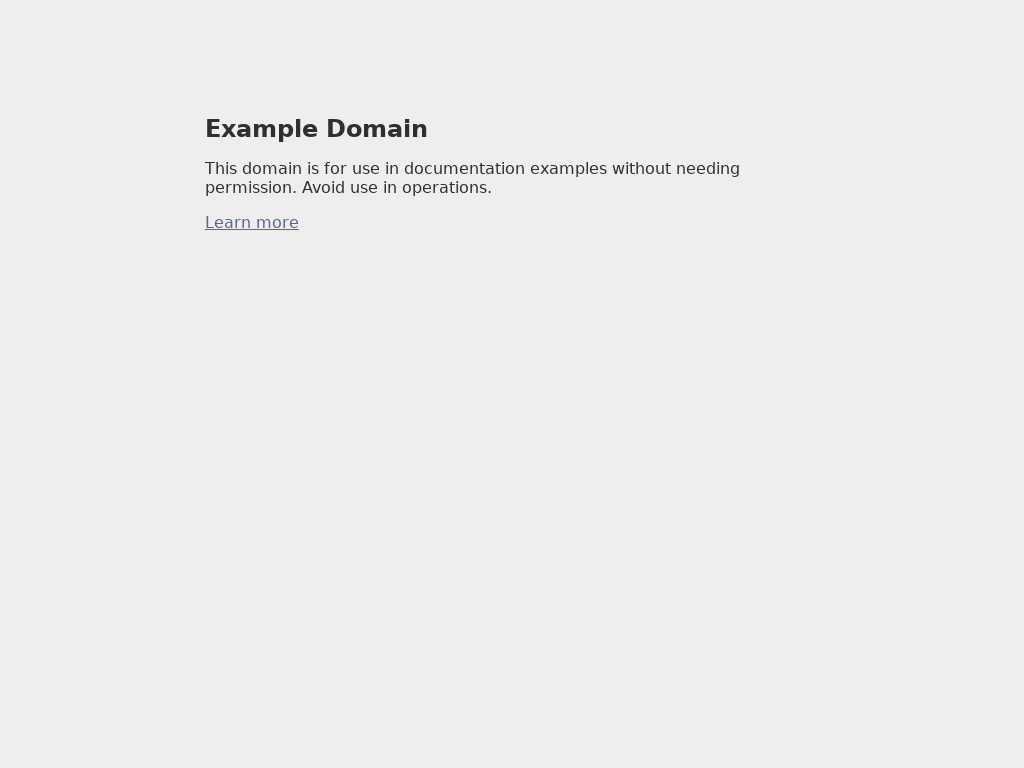

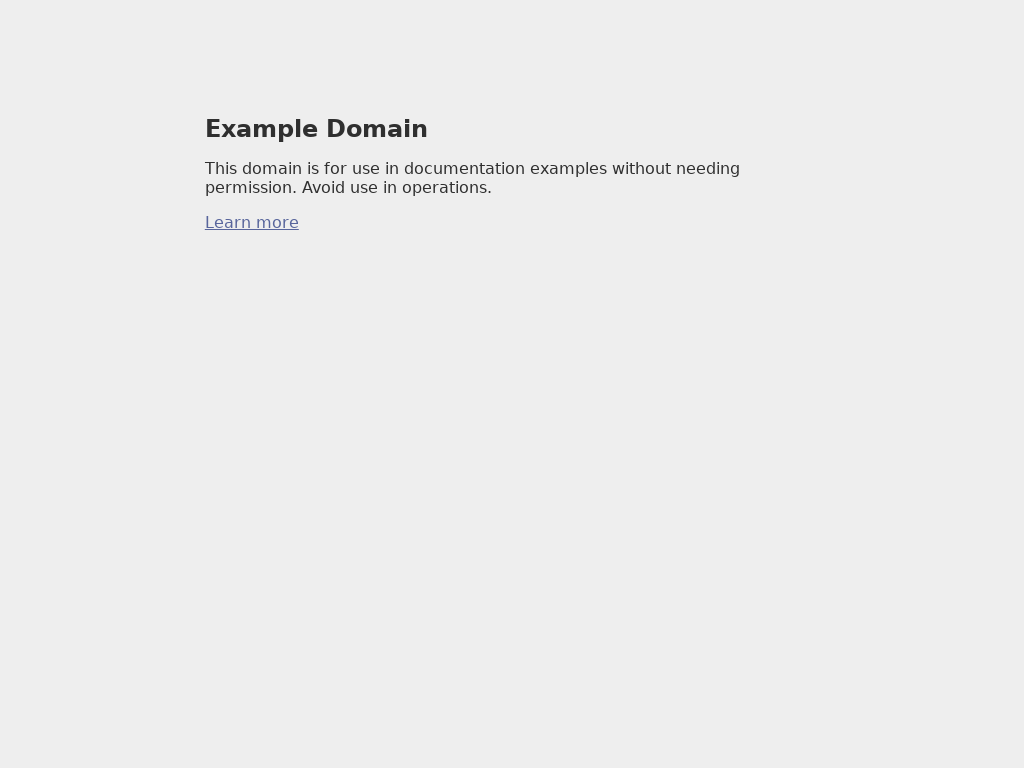